Tests browser window handling by clicking a button to open a new tab, switching to it to verify content, then switching back to the parent window

Starting URL: https://demoqa.com/browser-windows

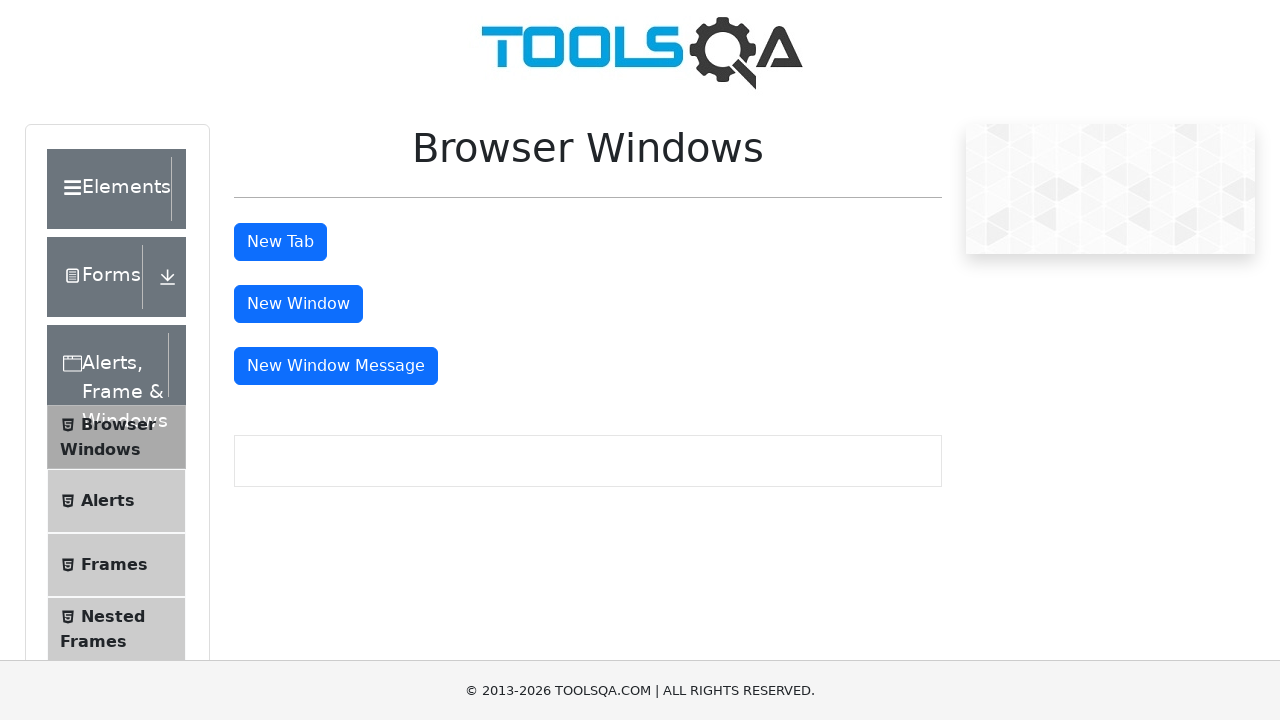

Clicked button to open new tab at (280, 242) on #tabButton
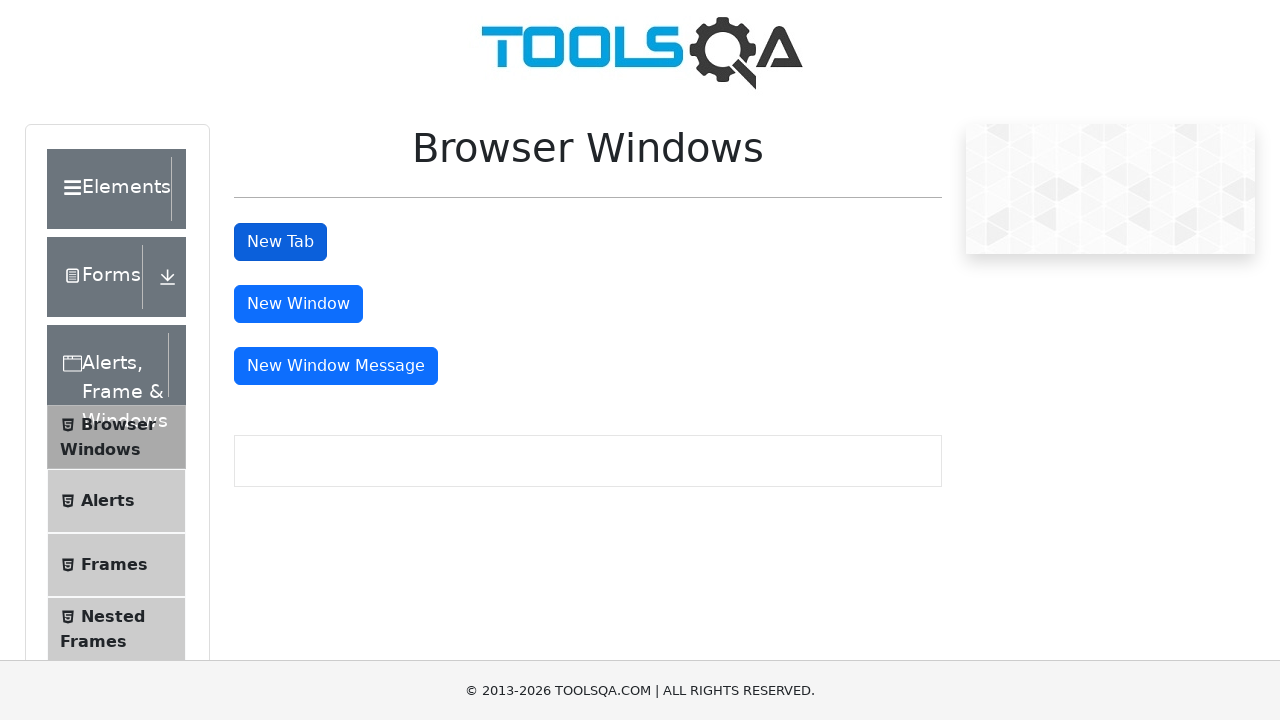

Waited for new tab to open
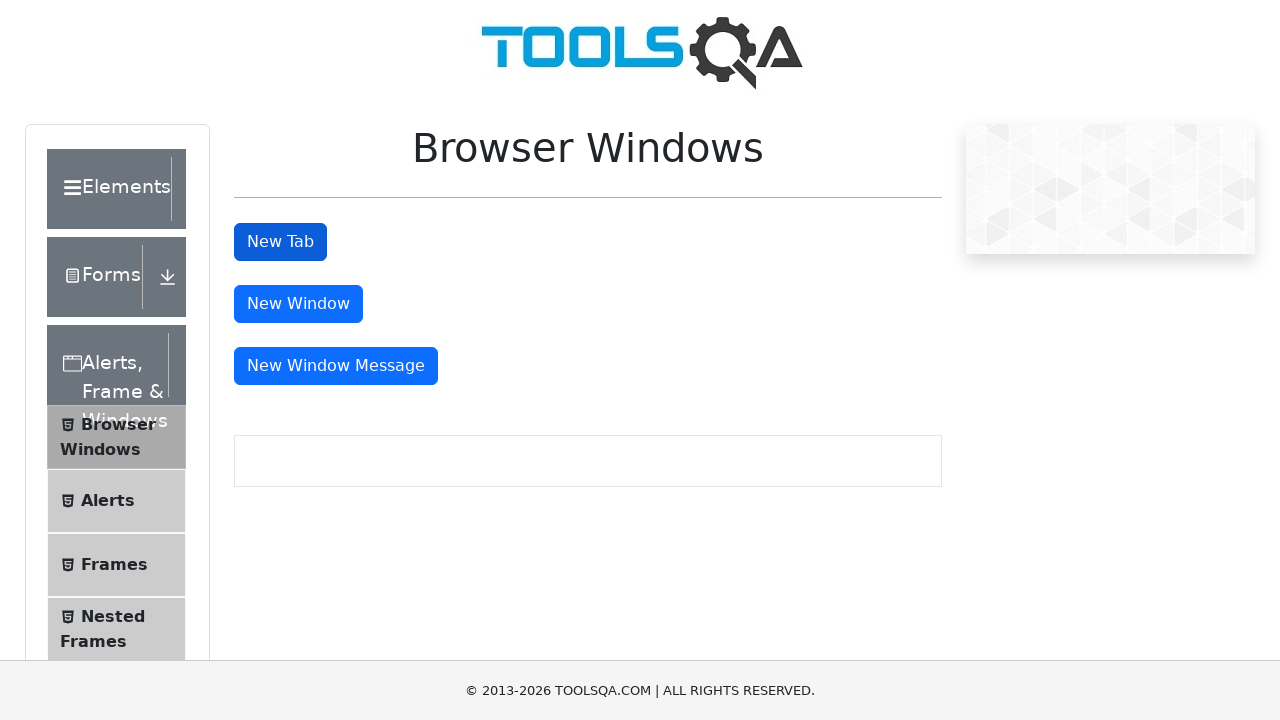

Retrieved all open pages from context
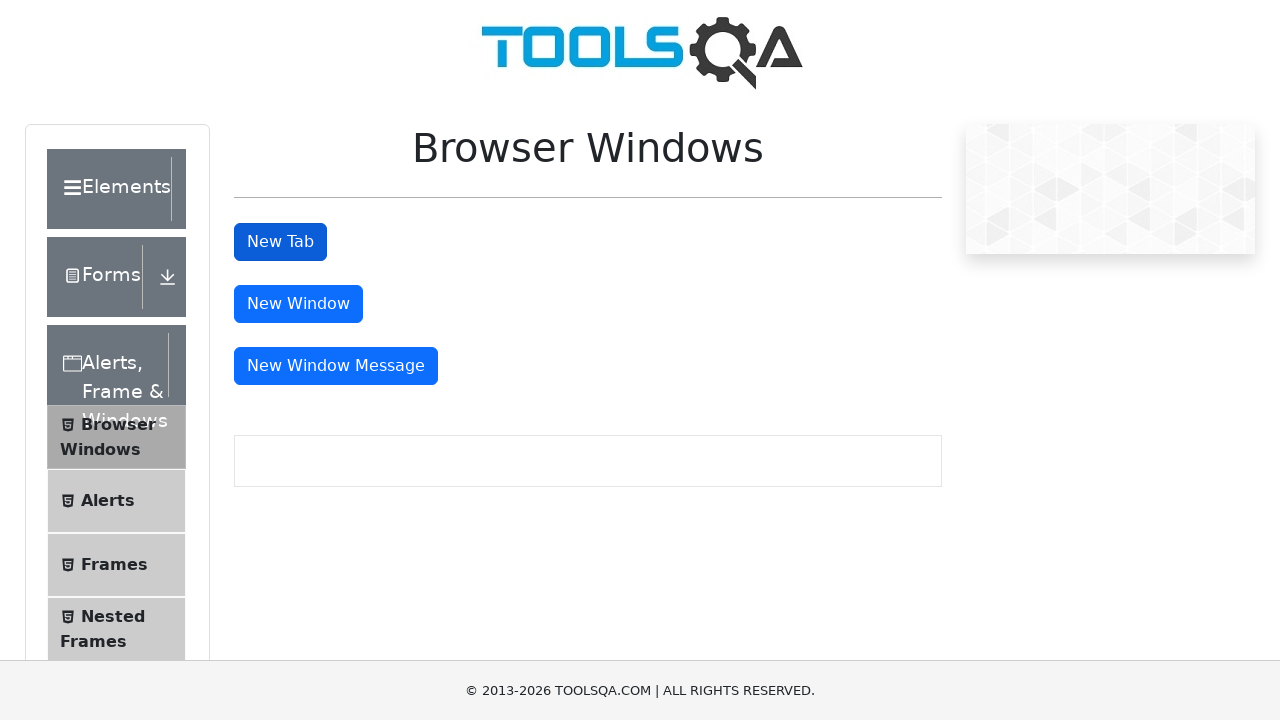

Switched to newly opened tab
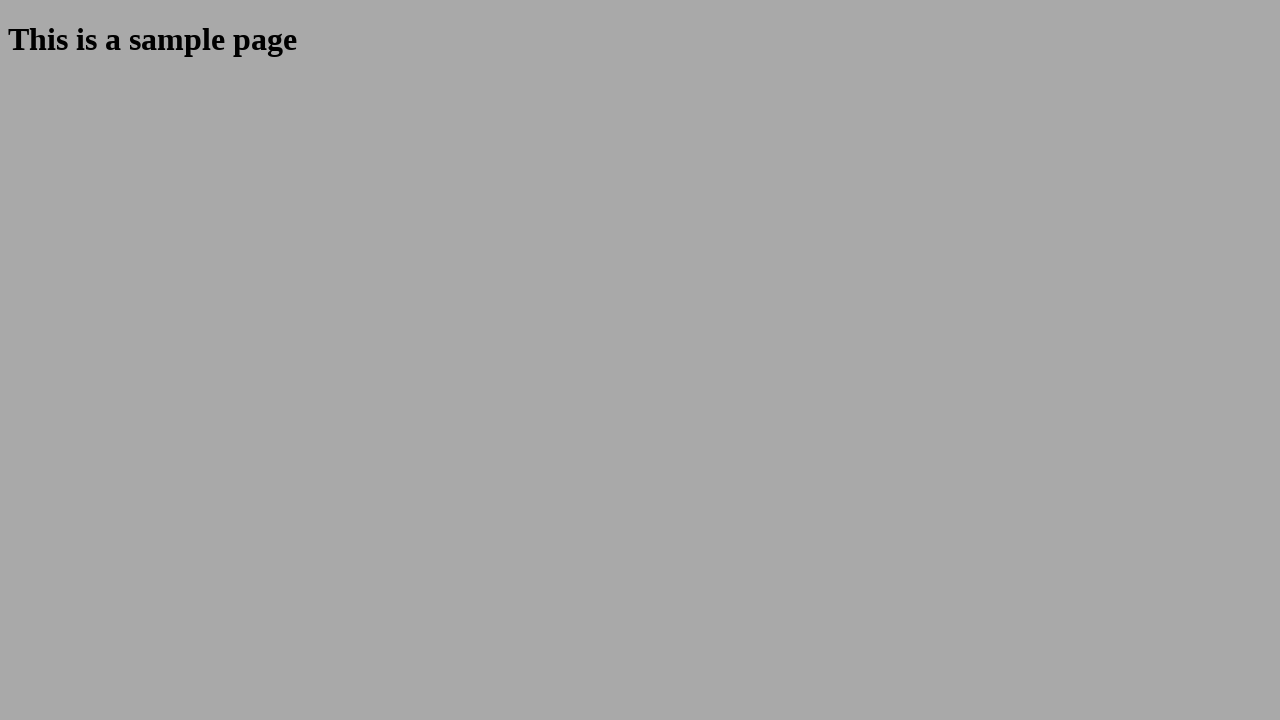

Waited for sample heading to load in new tab
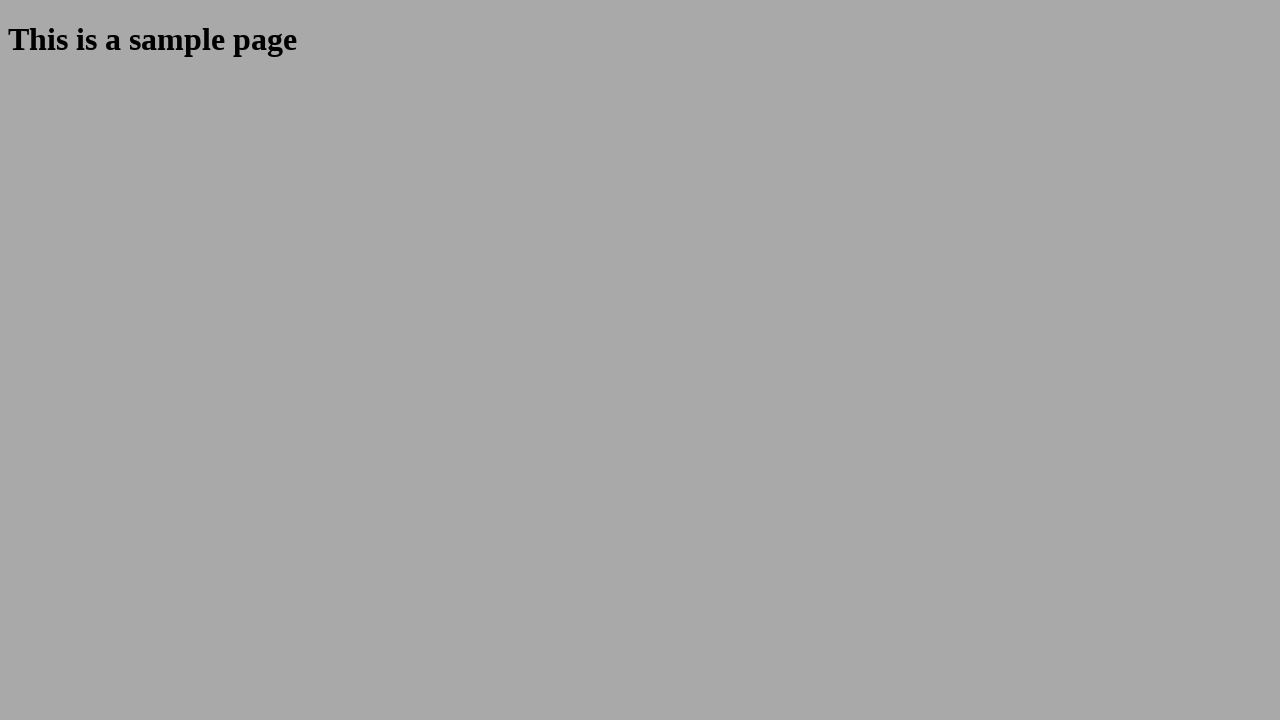

Retrieved heading text: This is a sample page
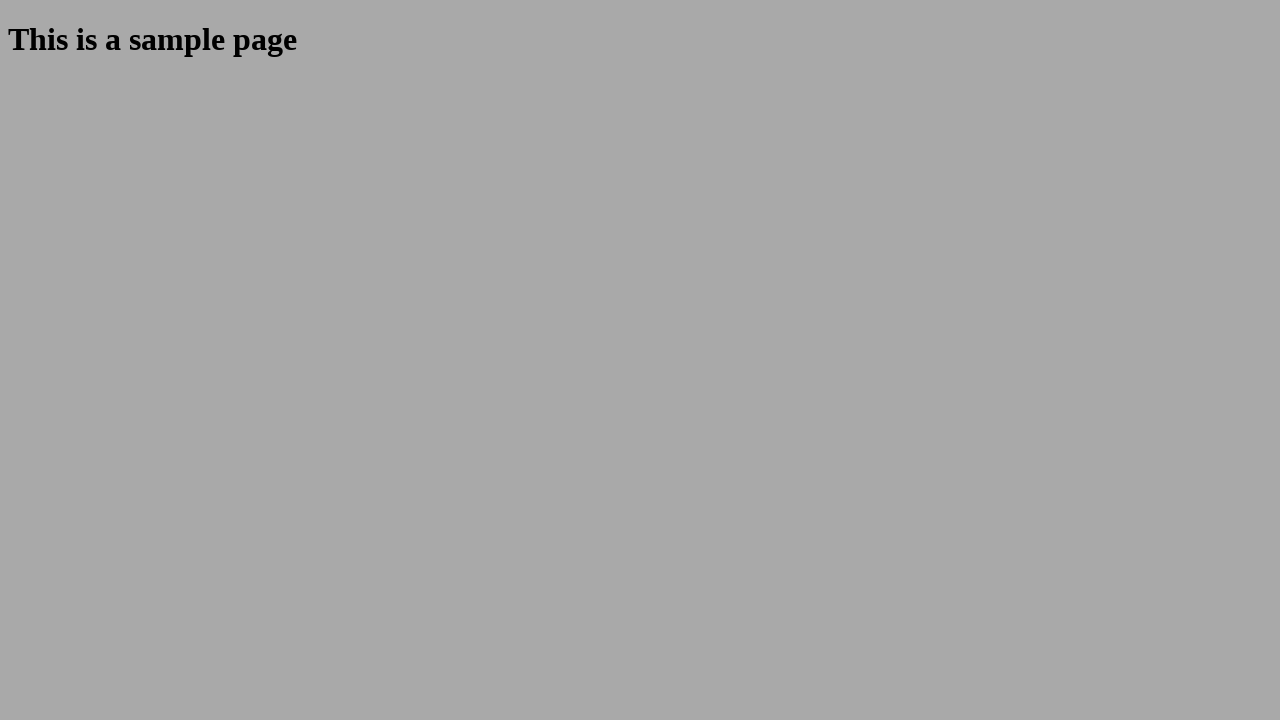

Printed heading text to console: This is a sample page
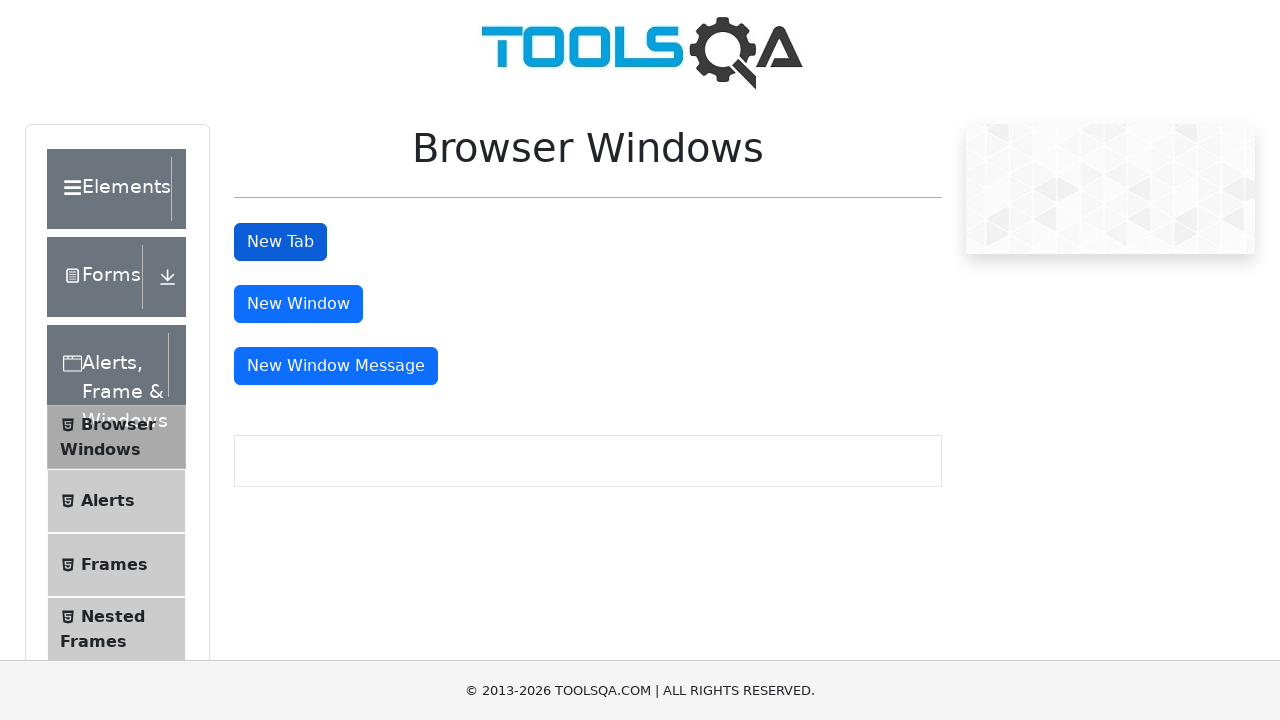

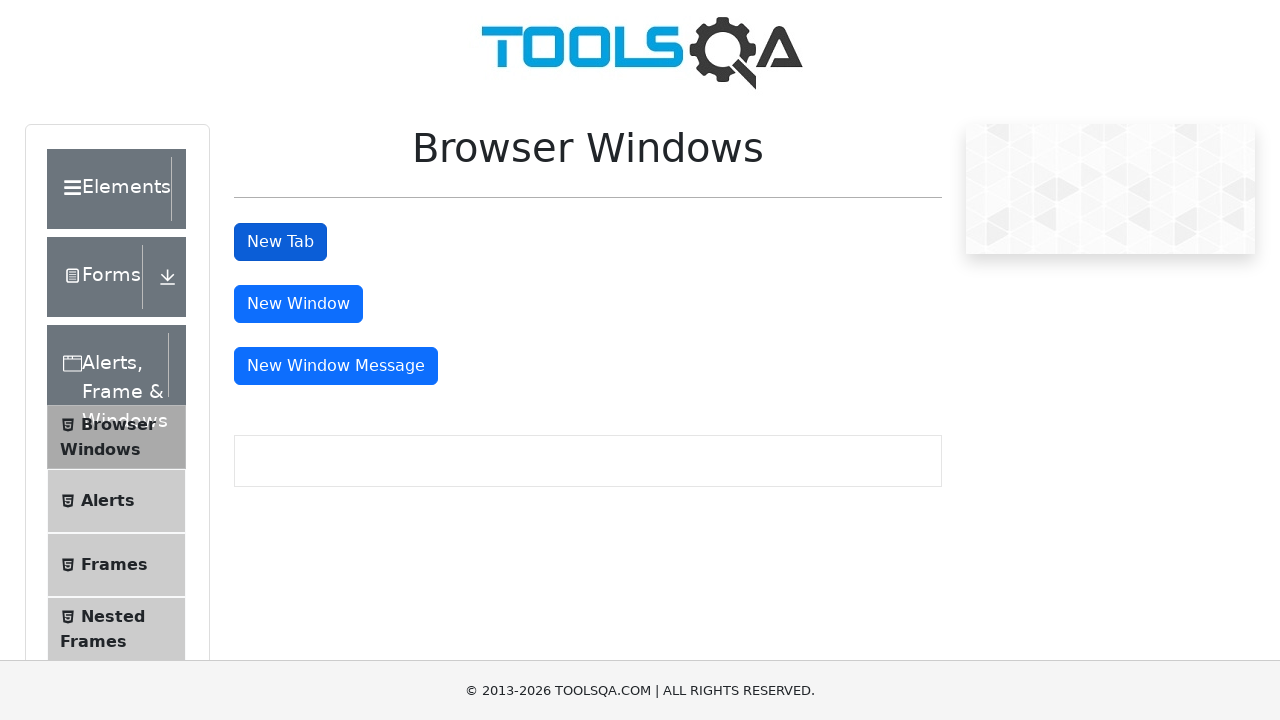